Tests jQueryUI datepicker interaction by switching to iframe, clicking the date picker input to open the calendar widget

Starting URL: https://jqueryui.com/datepicker/

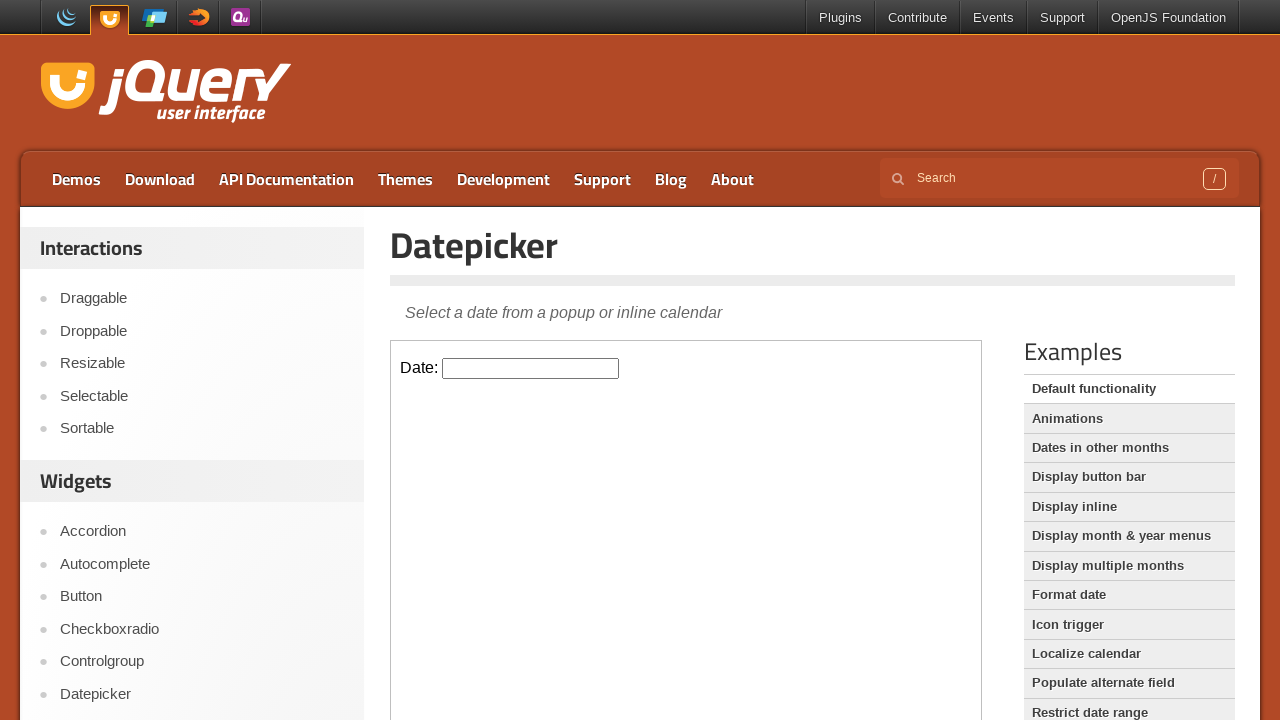

Waited for demo iframe to be visible
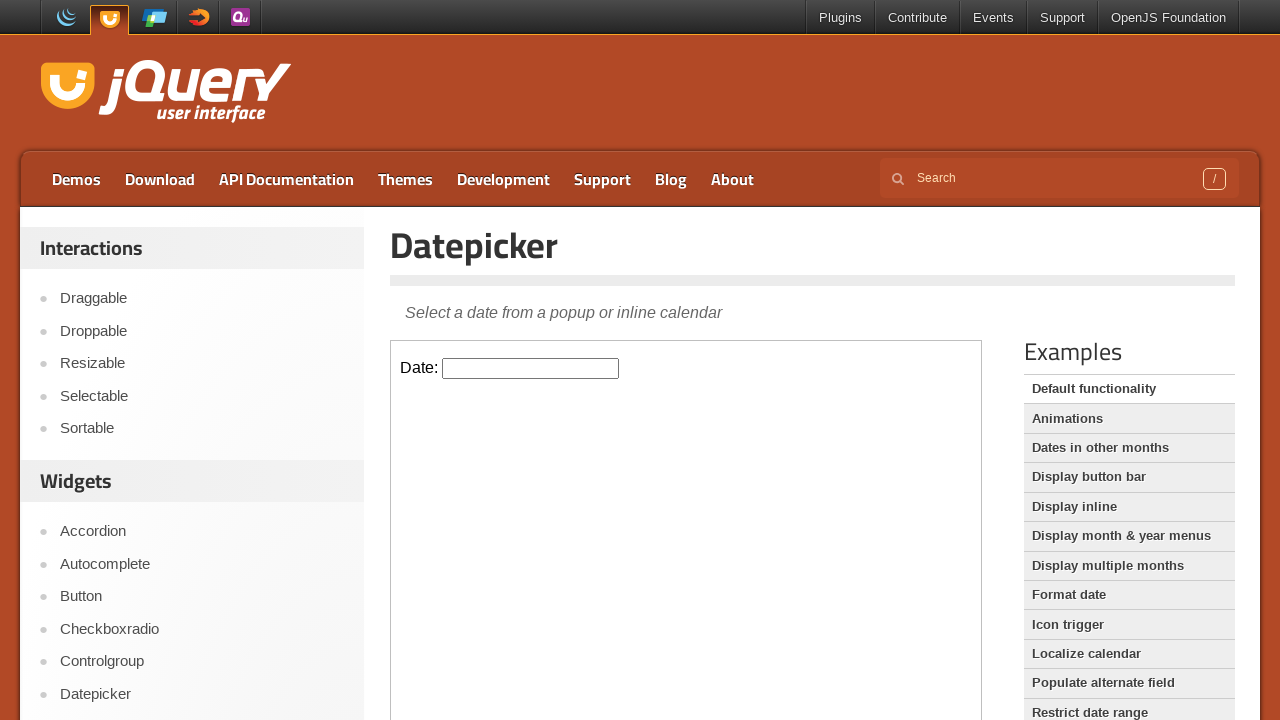

Located and switched to demo iframe
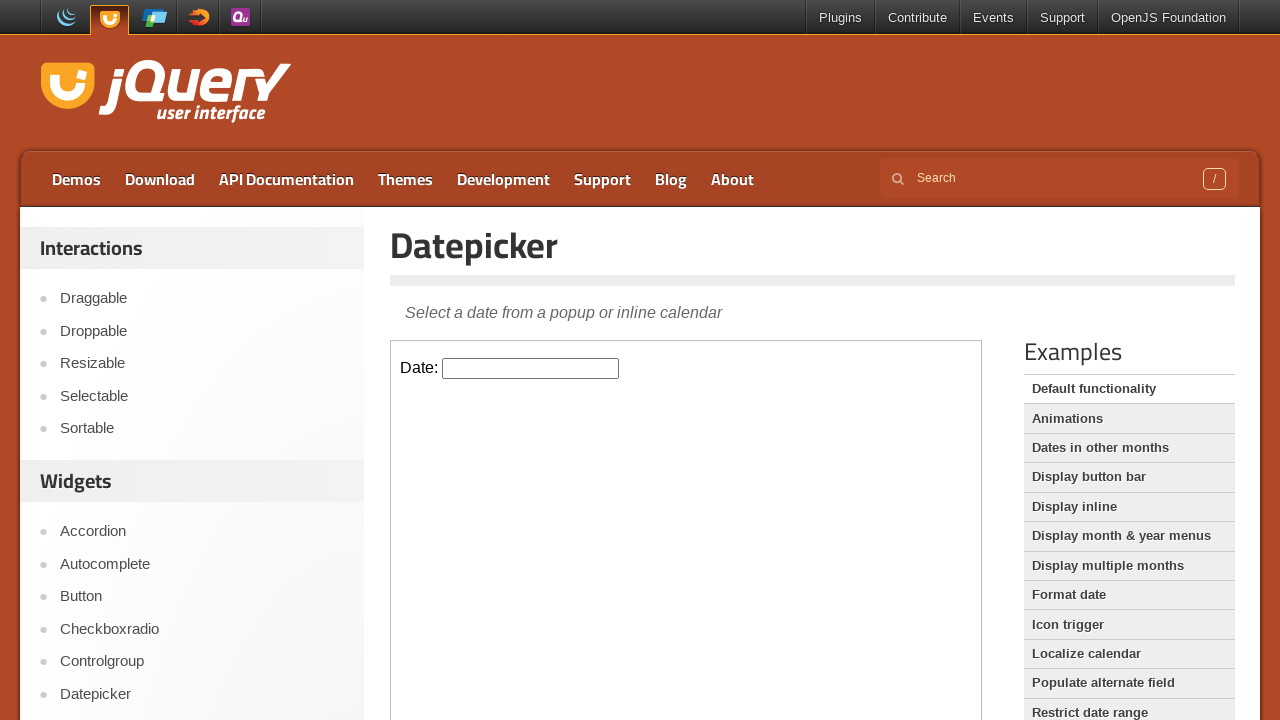

Waited for datepicker input field to be visible
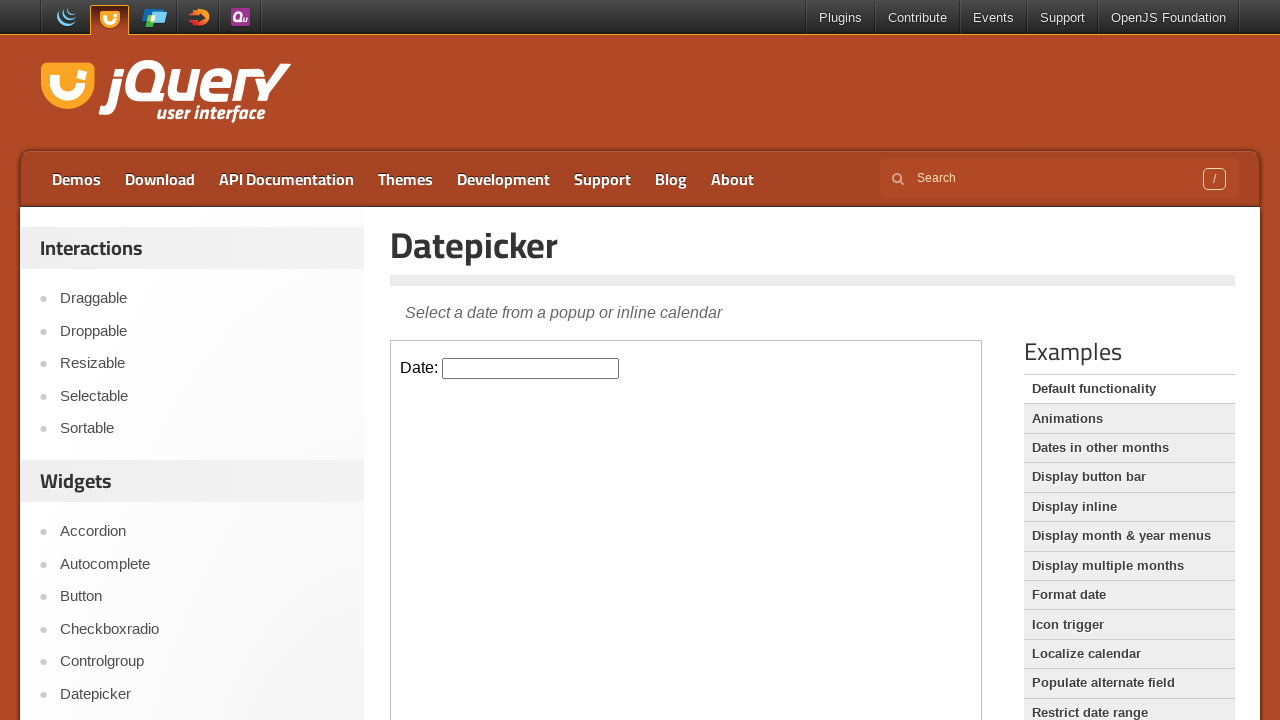

Clicked datepicker input to open calendar widget at (531, 368) on iframe.demo-frame >> internal:control=enter-frame >> input.hasDatepicker
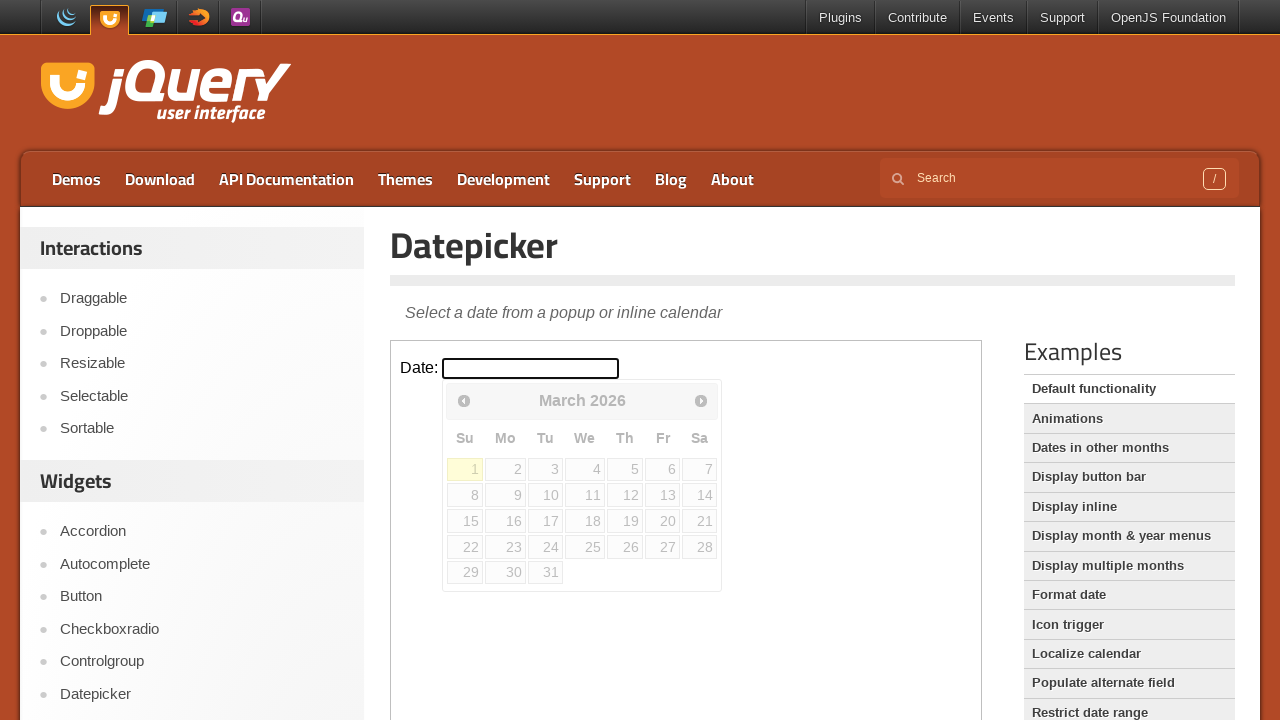

Waited for jQueryUI calendar widget to appear
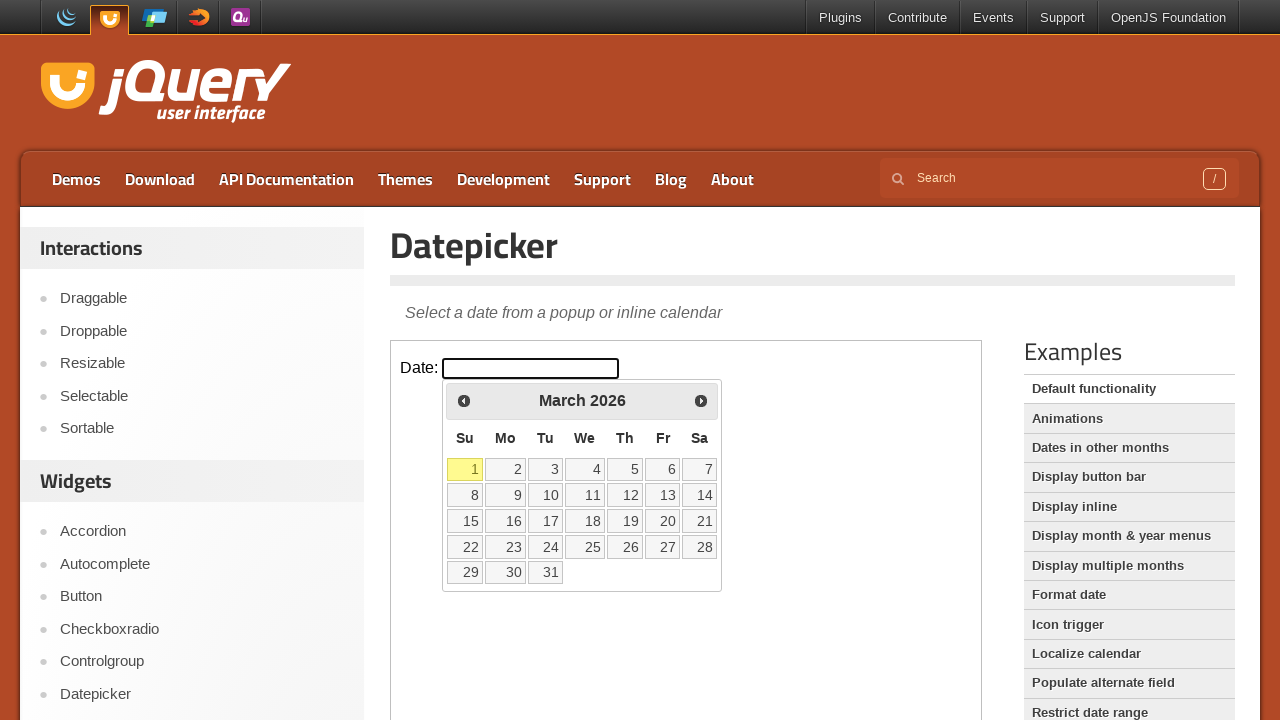

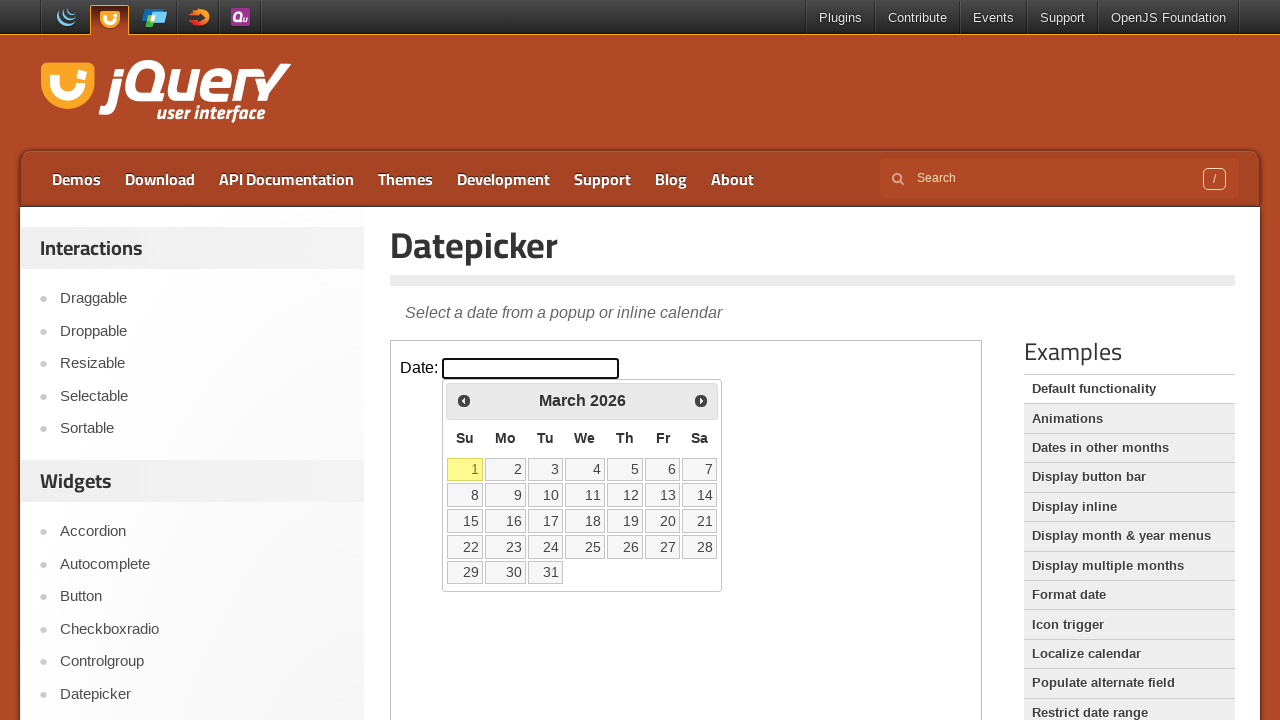